Tests drag and drop functionality by dragging an element to multiple drop zones and verifying the drops are successful

Starting URL: https://v1.training-support.net/selenium/drag-drop

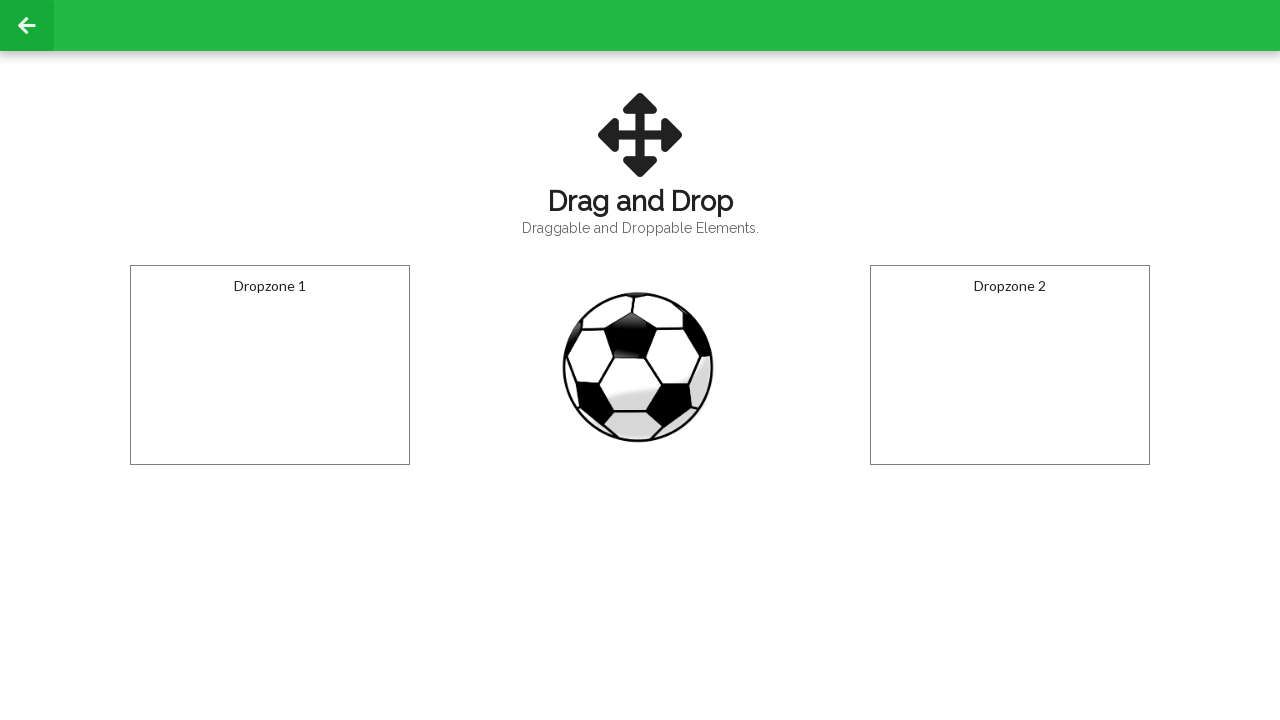

Located draggable football element
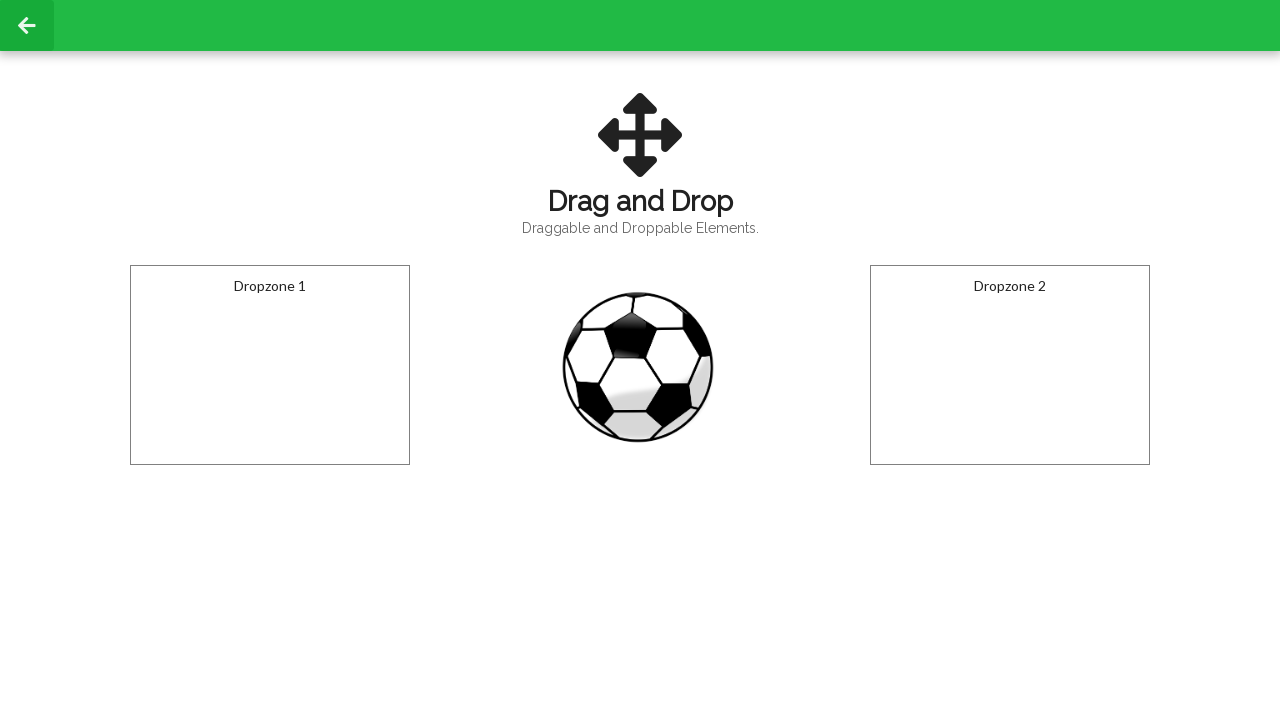

Located first drop zone
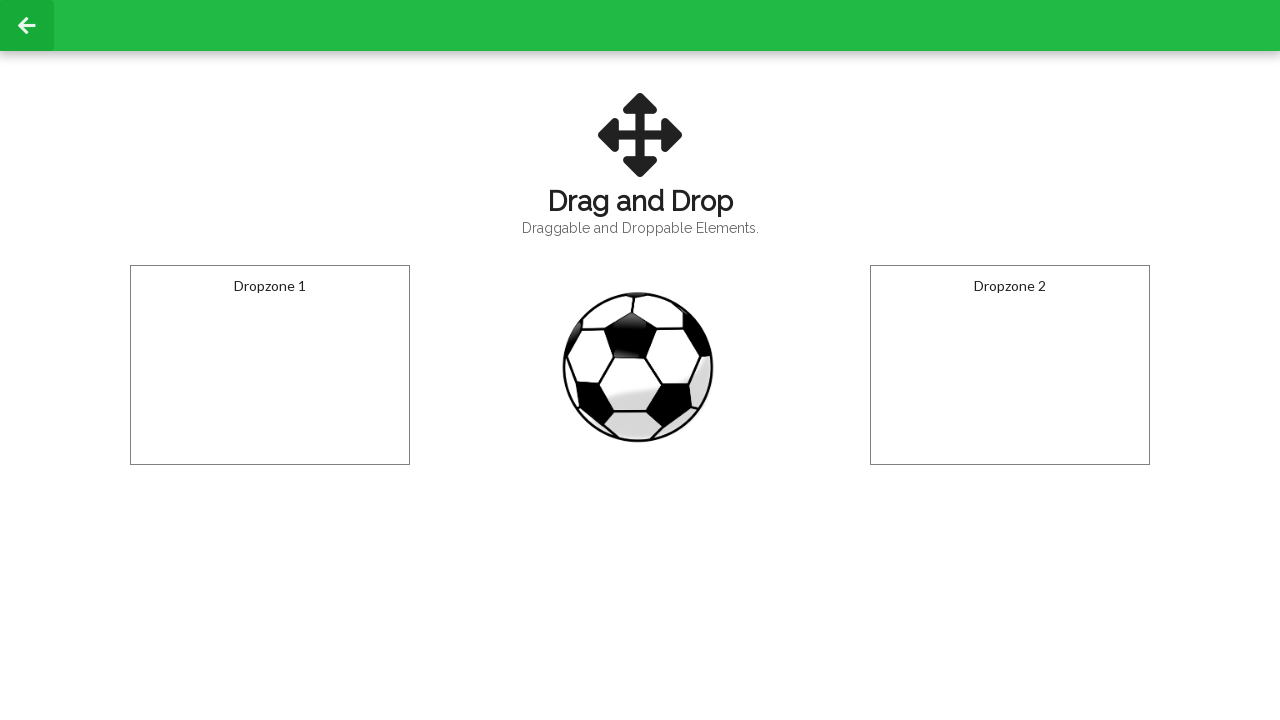

Located second drop zone
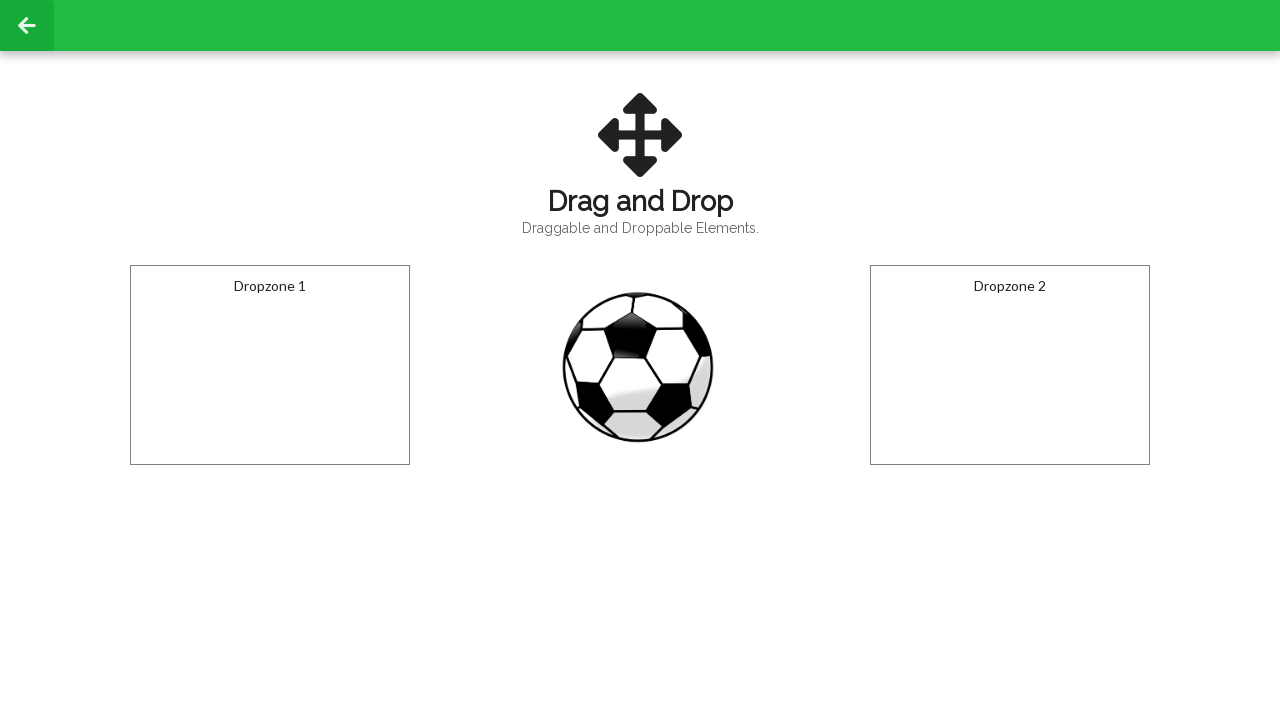

Dragged football to first drop zone at (270, 365)
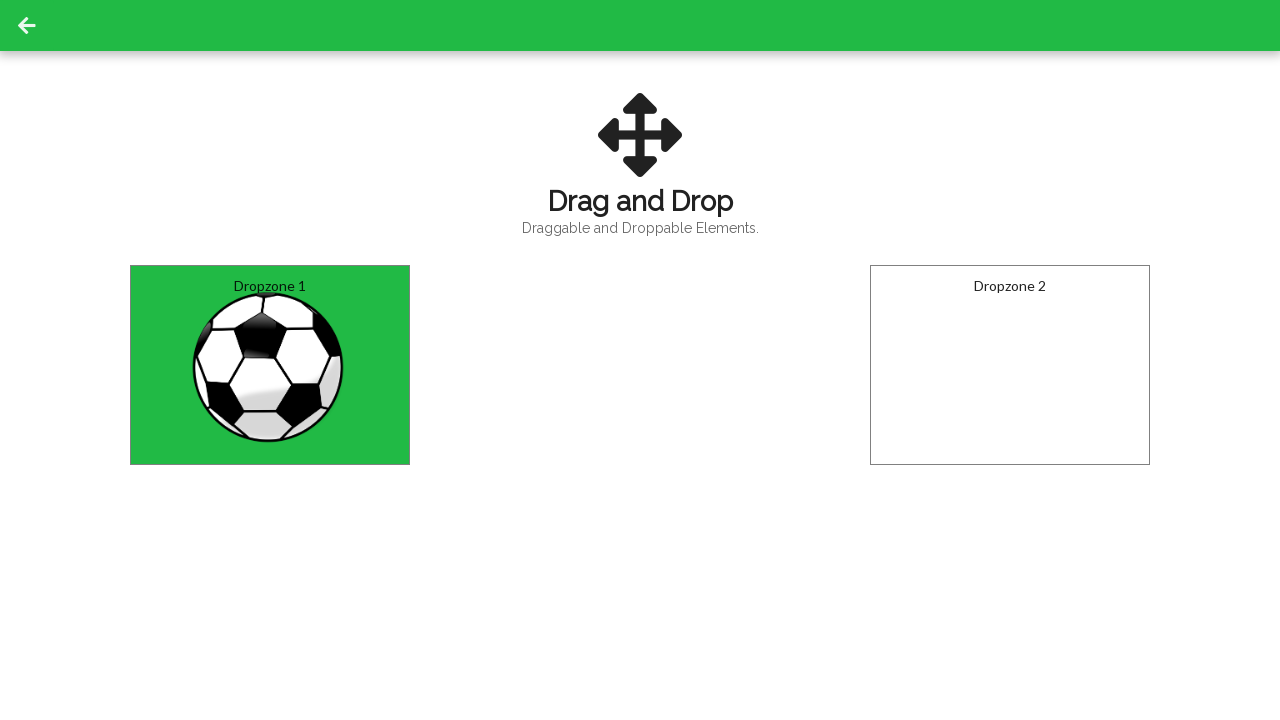

Waited 500ms for first drop to register
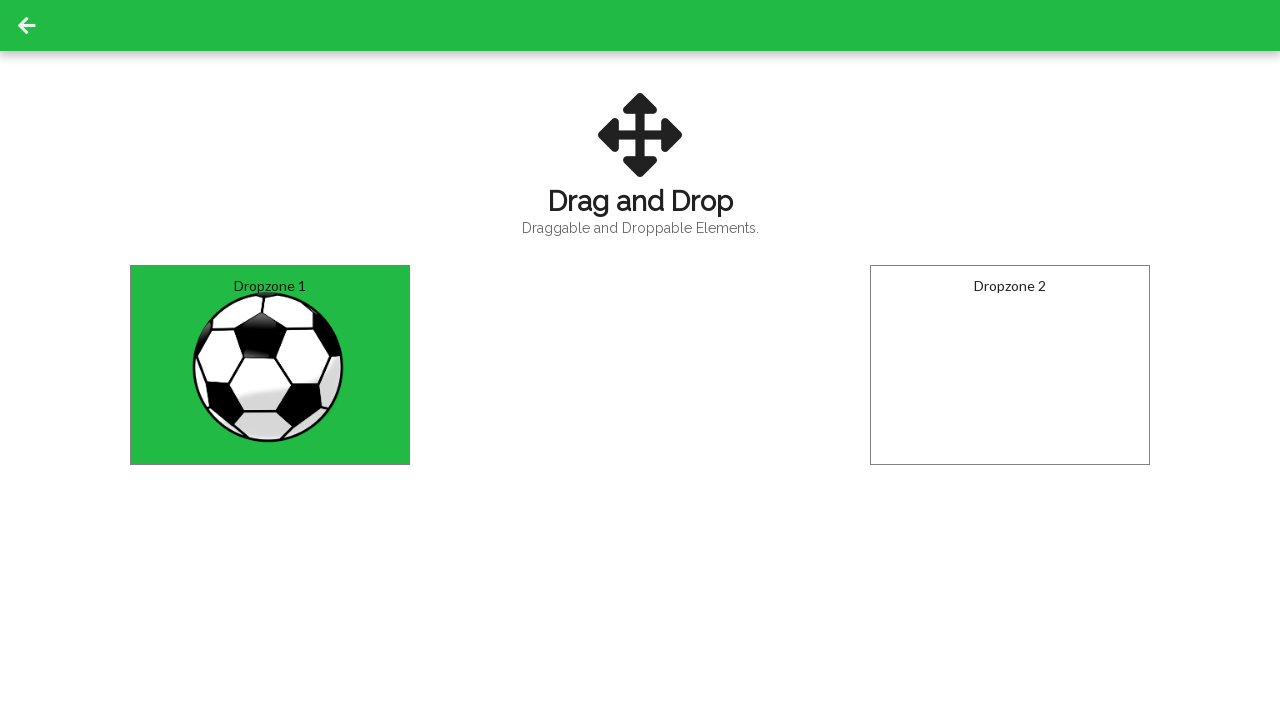

Dragged football to second drop zone at (1010, 365)
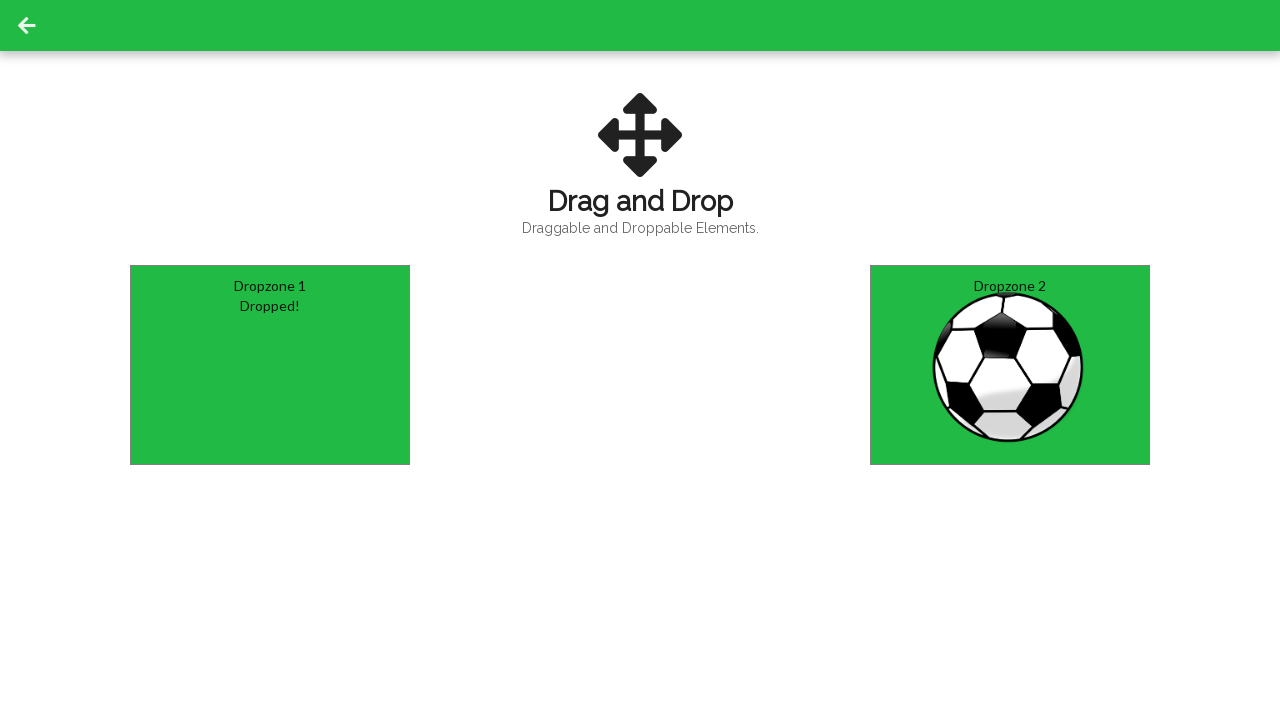

Verified first drop zone shows 'Dropped!' message
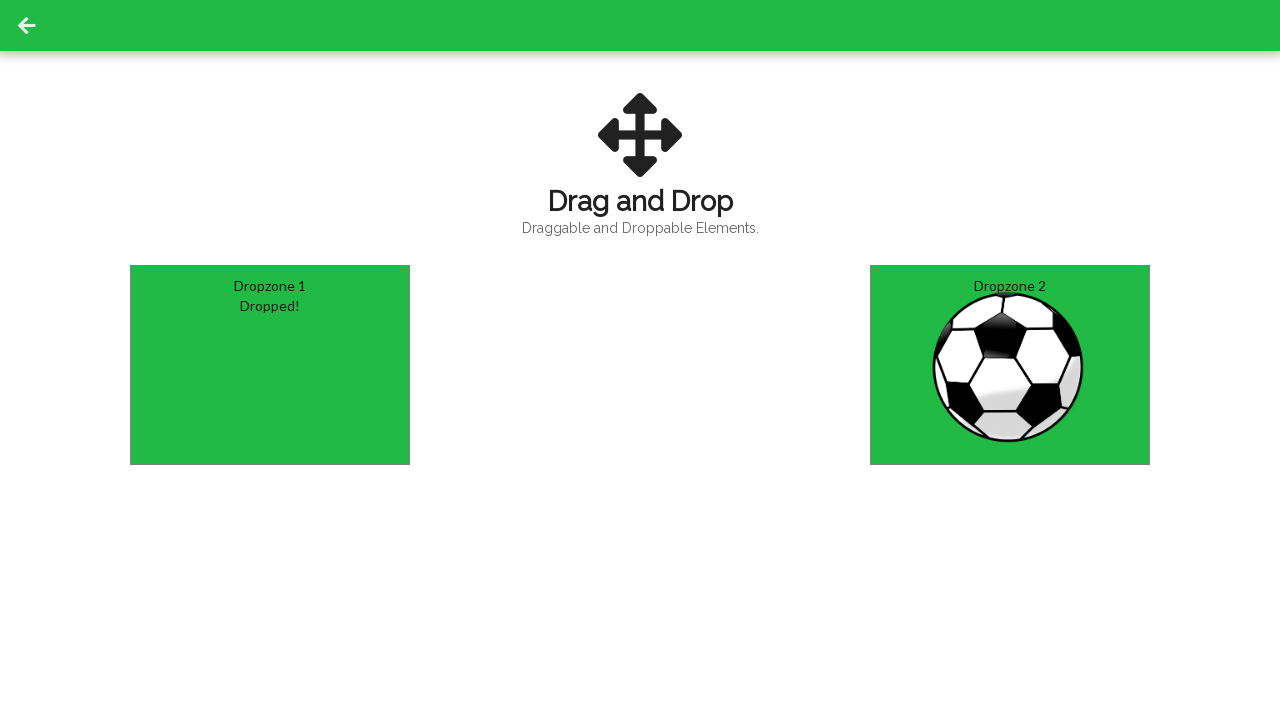

Verified second drop zone shows 'Dropped!' message
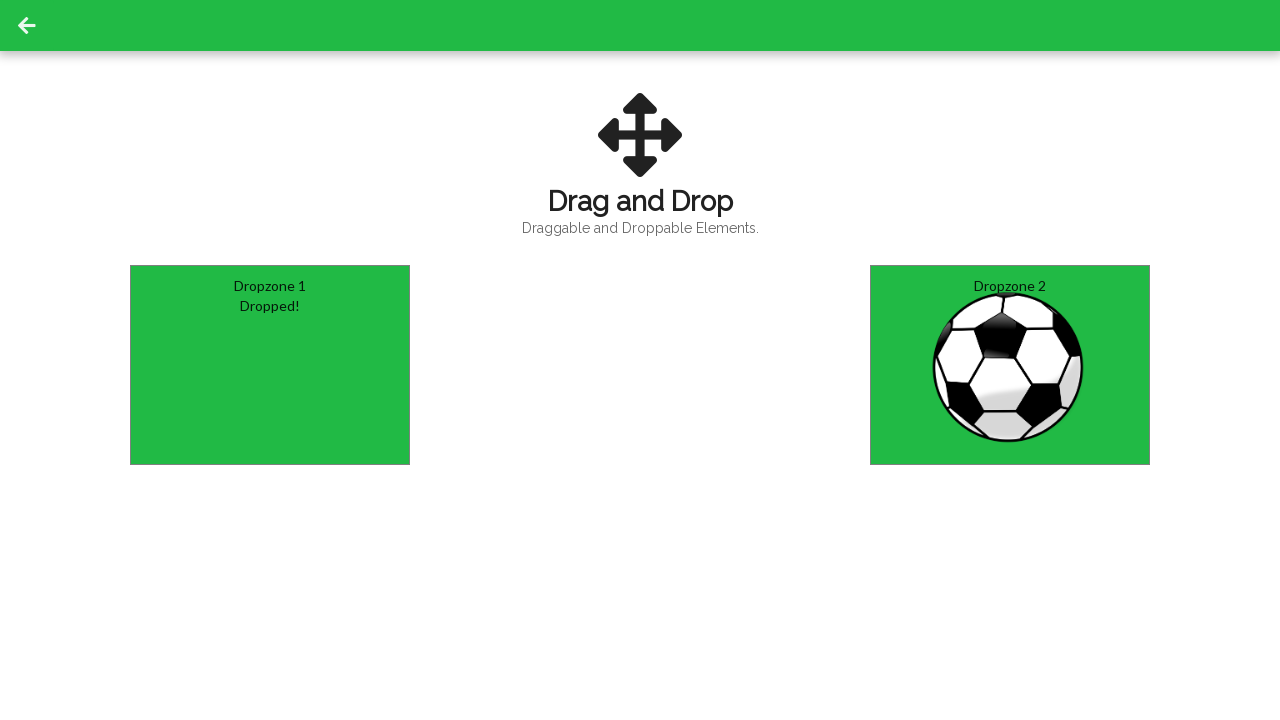

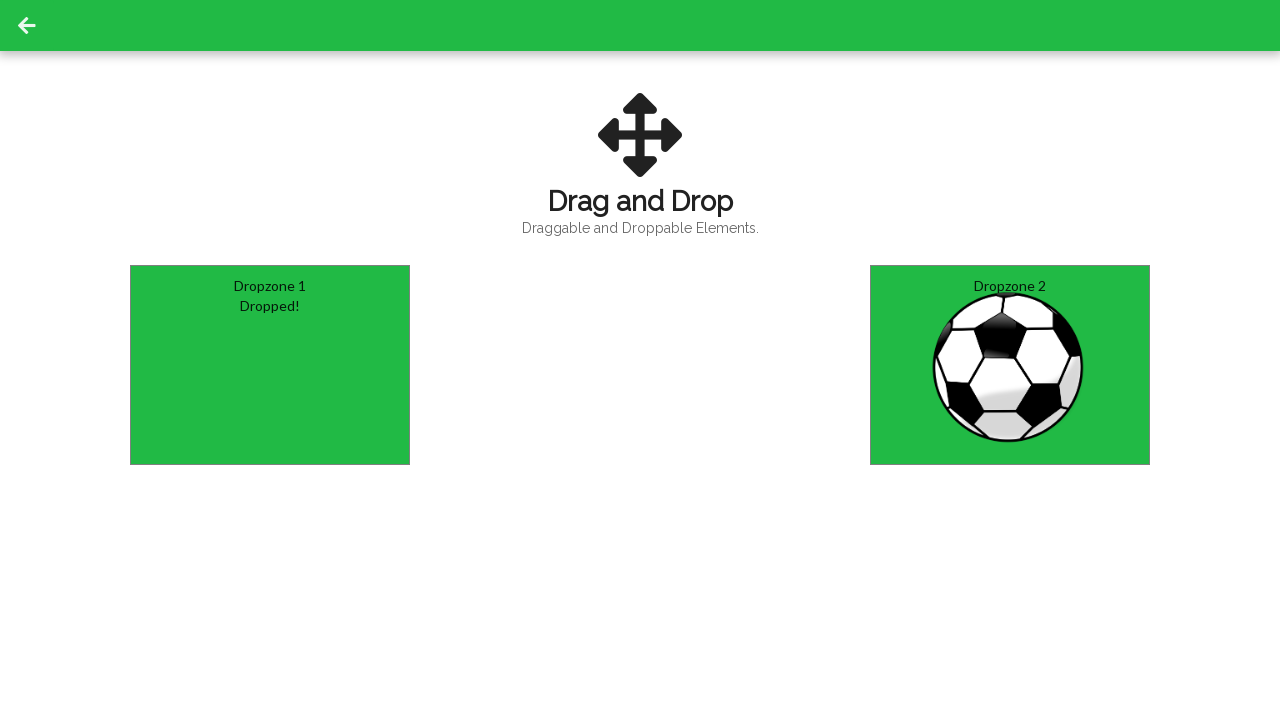